Tests Salesforce login page by attempting to login with invalid credentials and verifying the error message is displayed

Starting URL: https://login.salesforce.com/

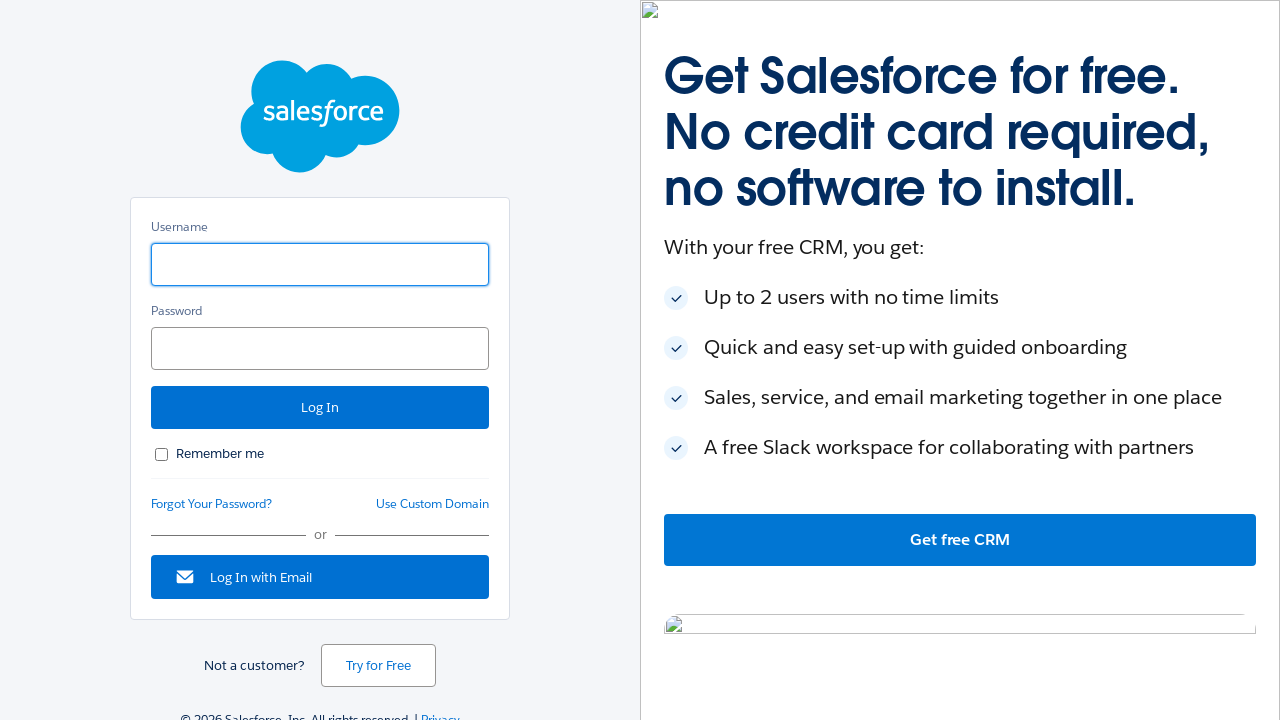

Filled username field with 'Hello' on #username
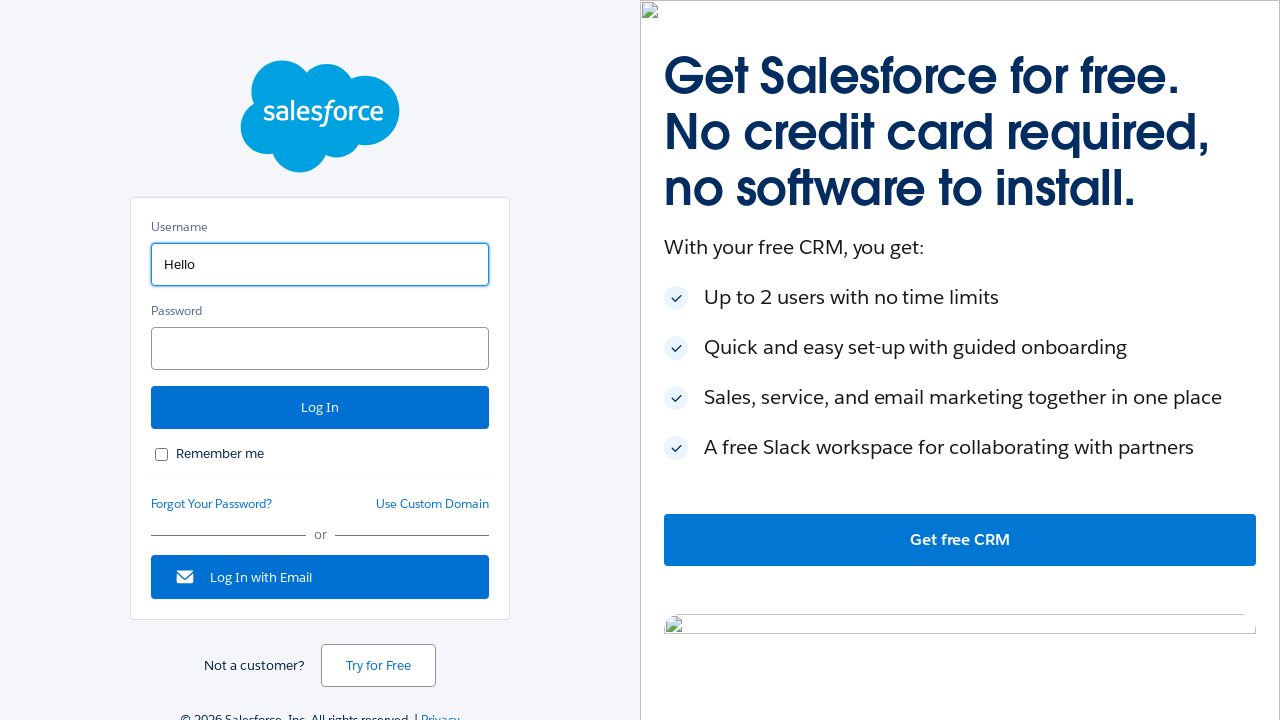

Filled password field with '123456' on input[name='pw']
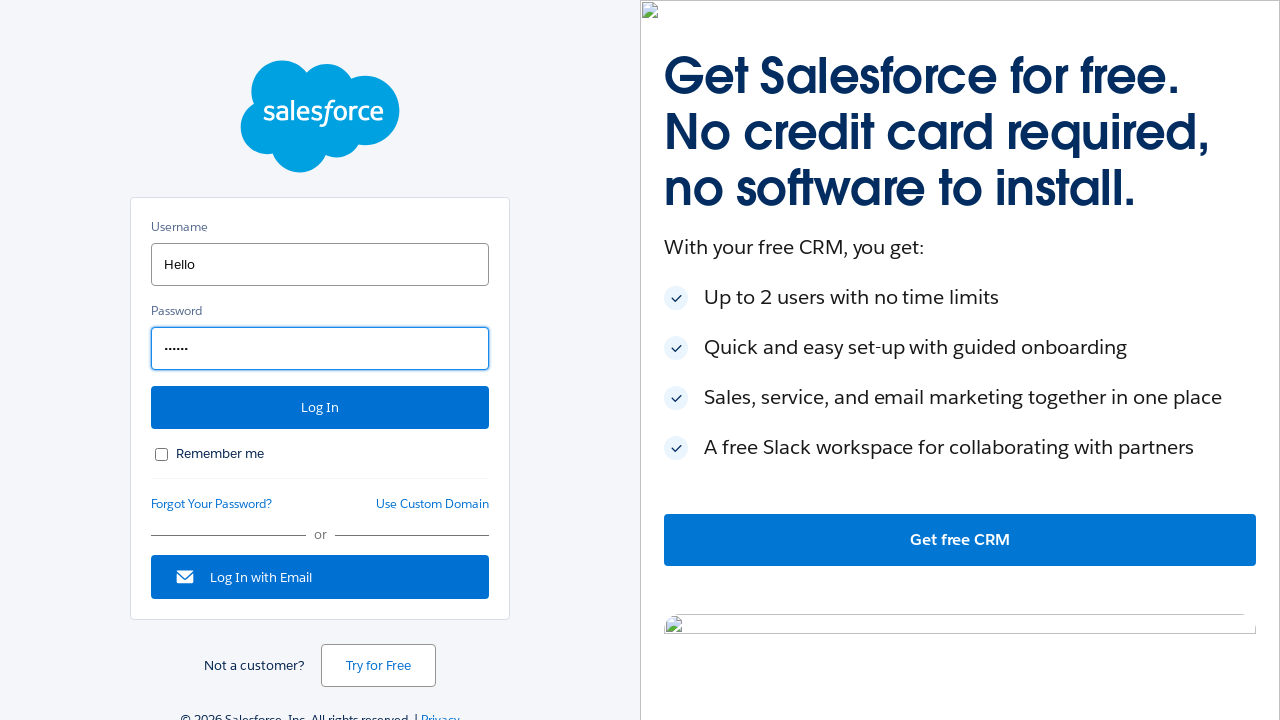

Clicked login button at (320, 408) on #Login
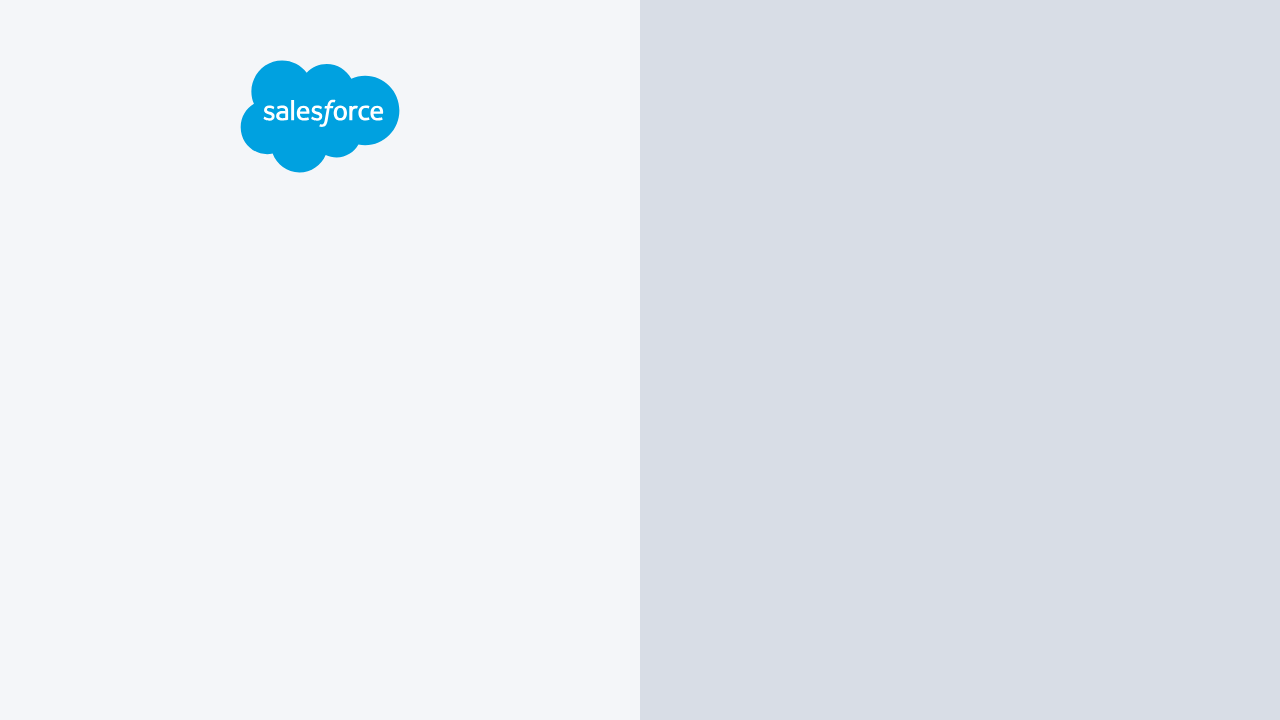

Error message appeared after invalid login attempt
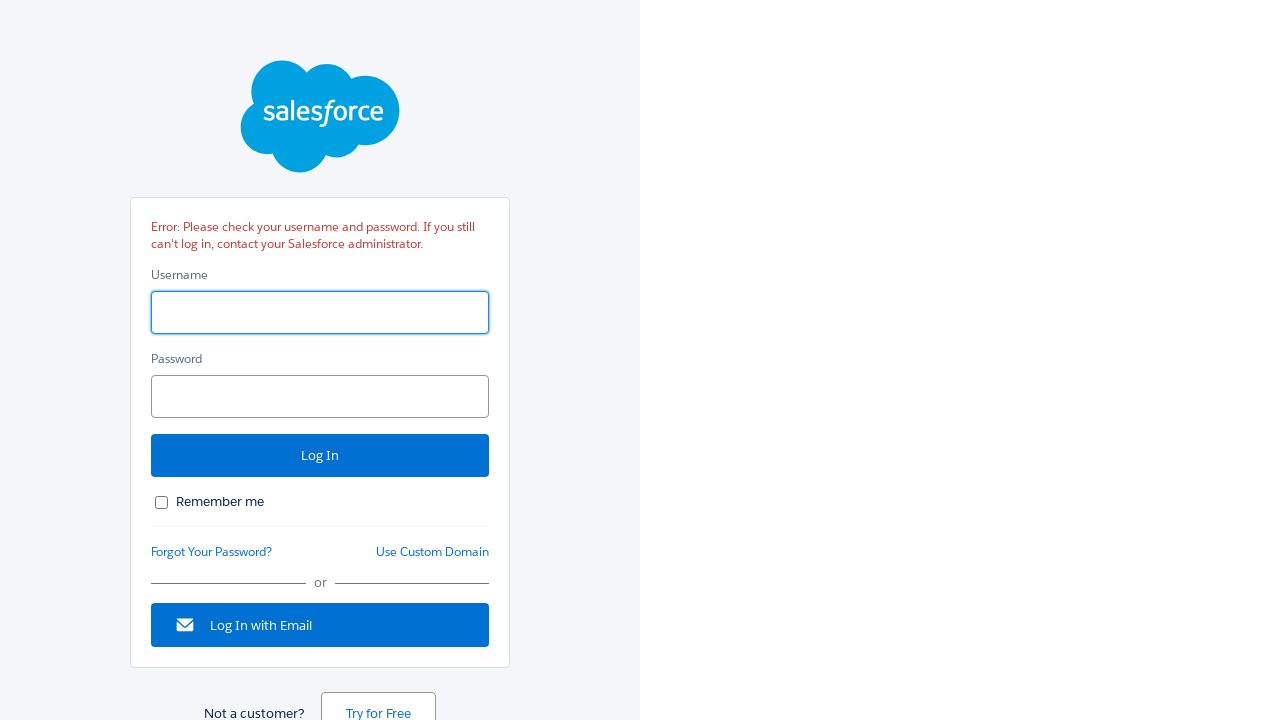

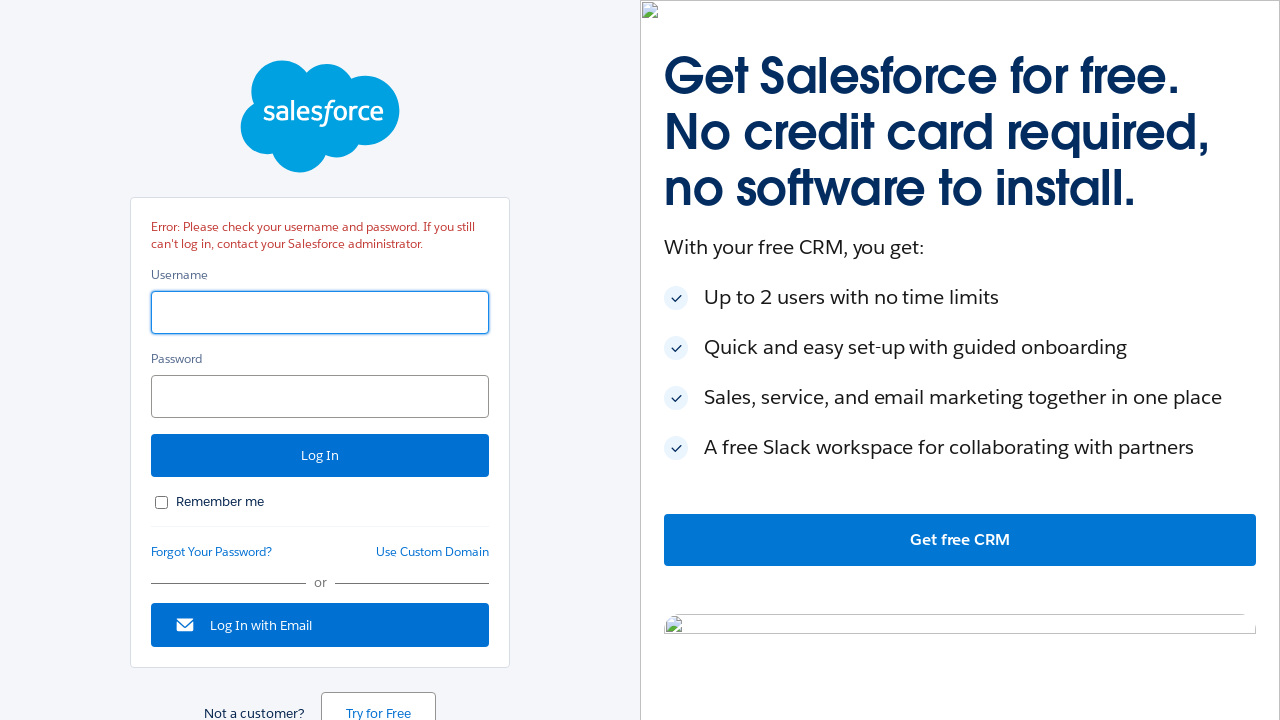